Tests dynamic loading with generous timeout (100 seconds) to ensure success

Starting URL: https://automationfc.github.io/dynamic-loading/

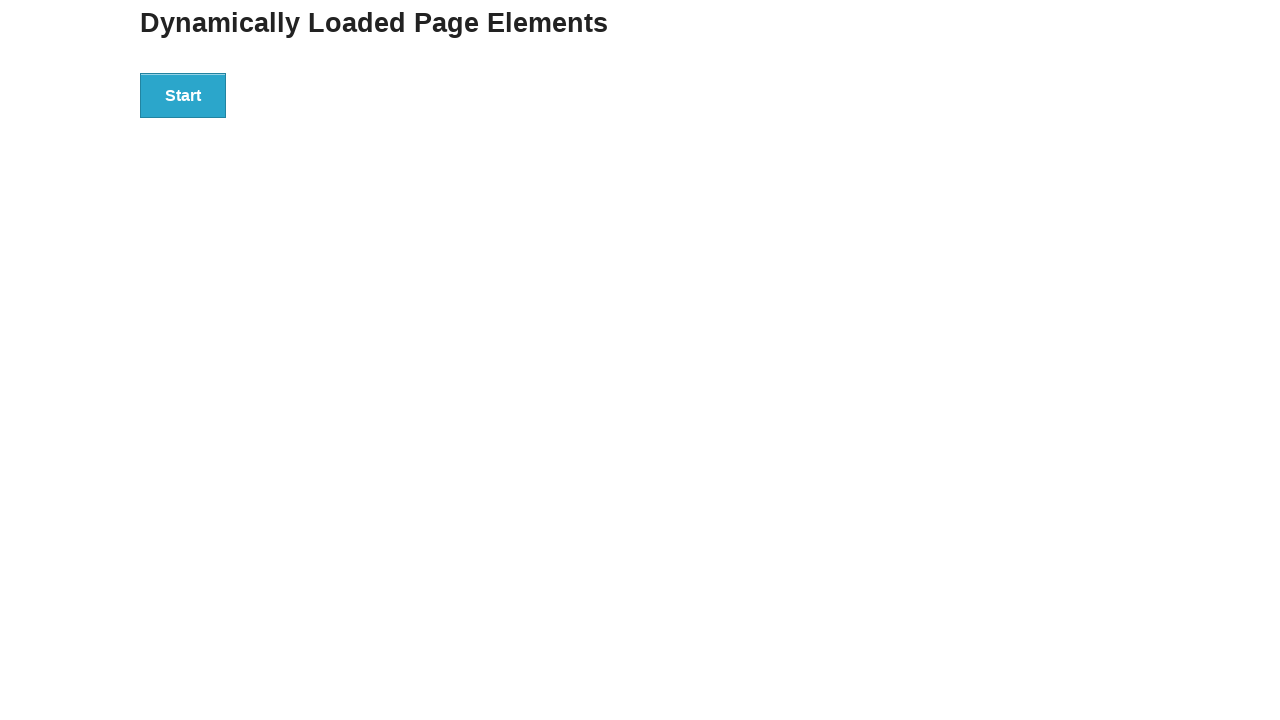

Clicked start button to trigger dynamic loading at (183, 95) on div#start button
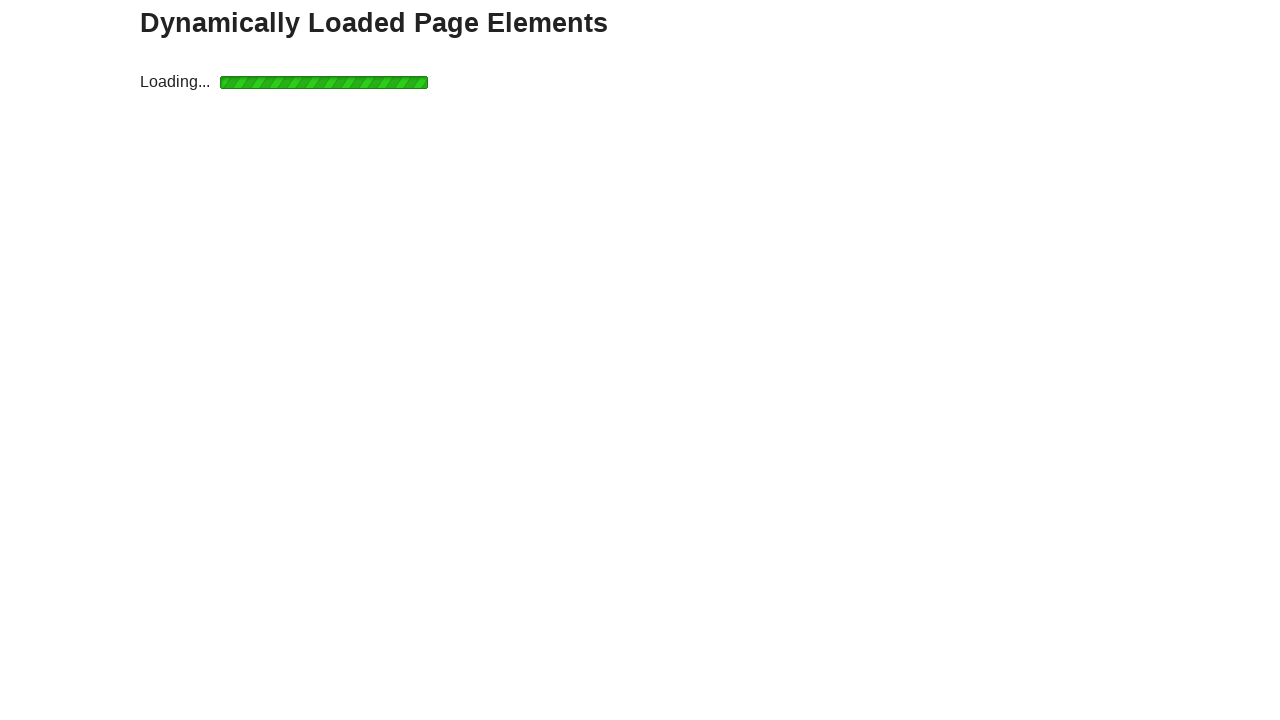

Waited for completion message to appear with 100 second timeout
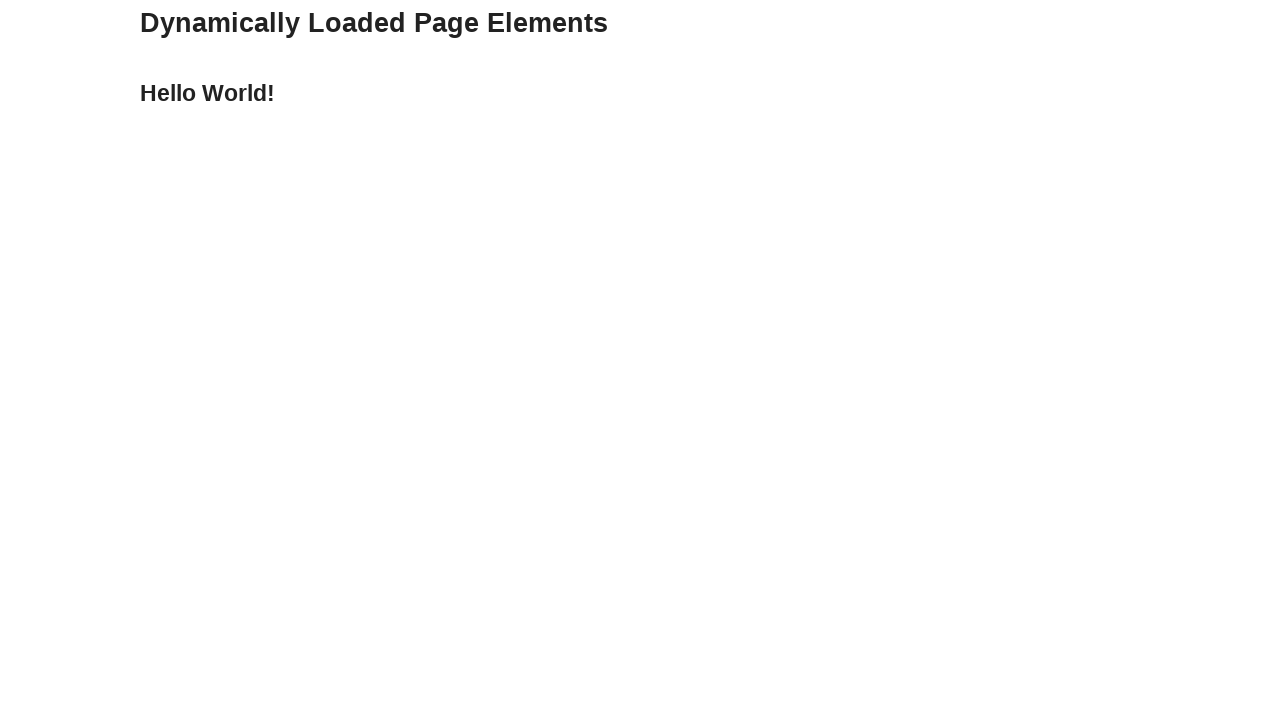

Verified that completion message displays 'Hello World!'
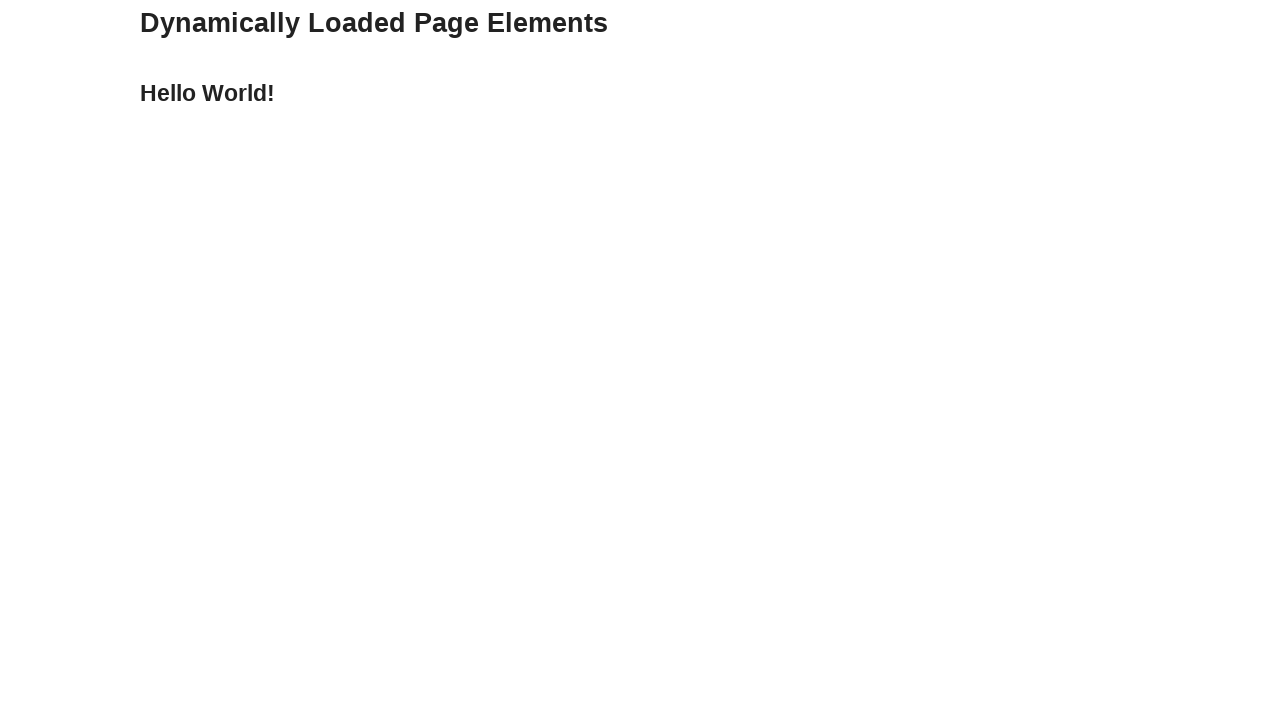

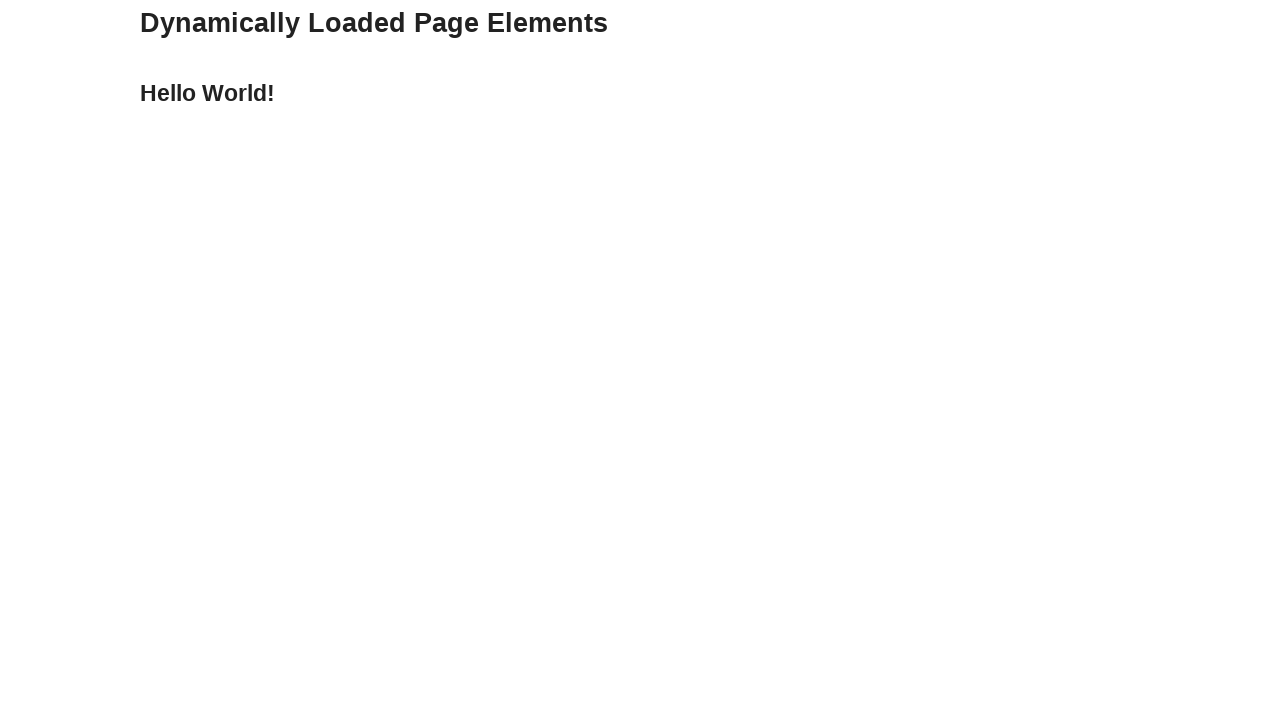